Tests that pressing Escape cancels edits and restores original text

Starting URL: https://demo.playwright.dev/todomvc

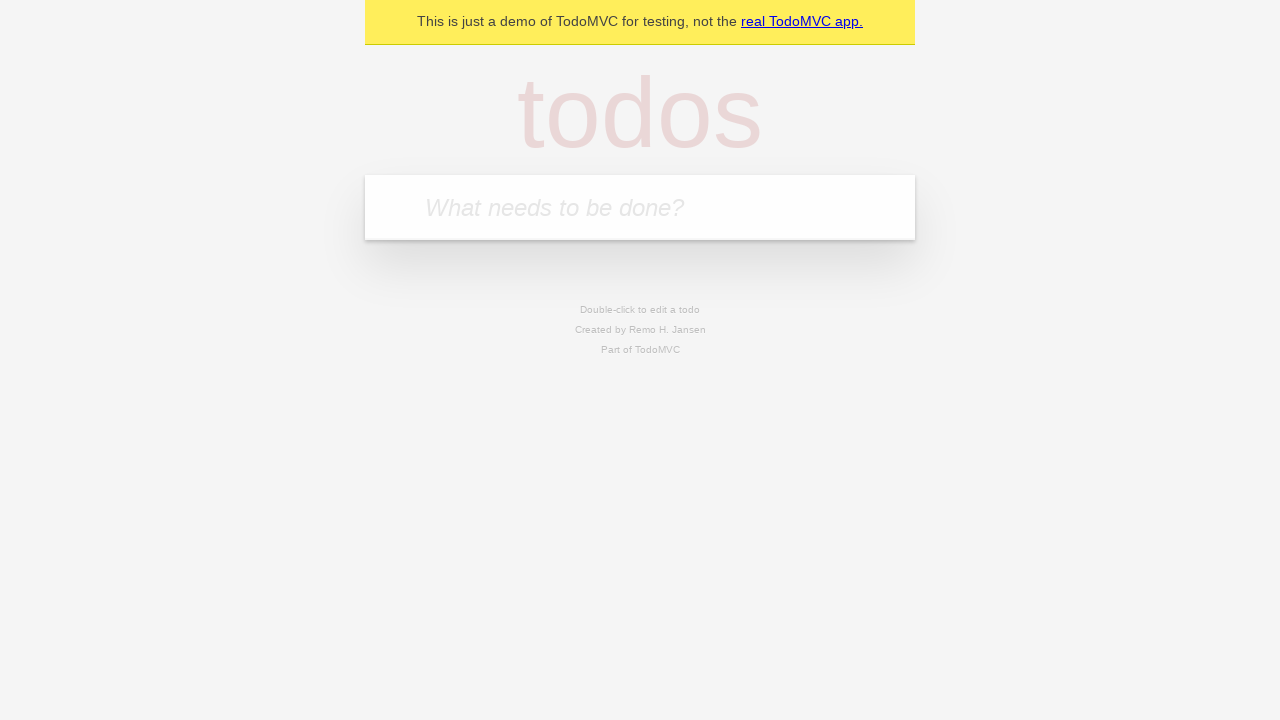

Filled input field with 'buy some cheese' on internal:attr=[placeholder="What needs to be done?"i]
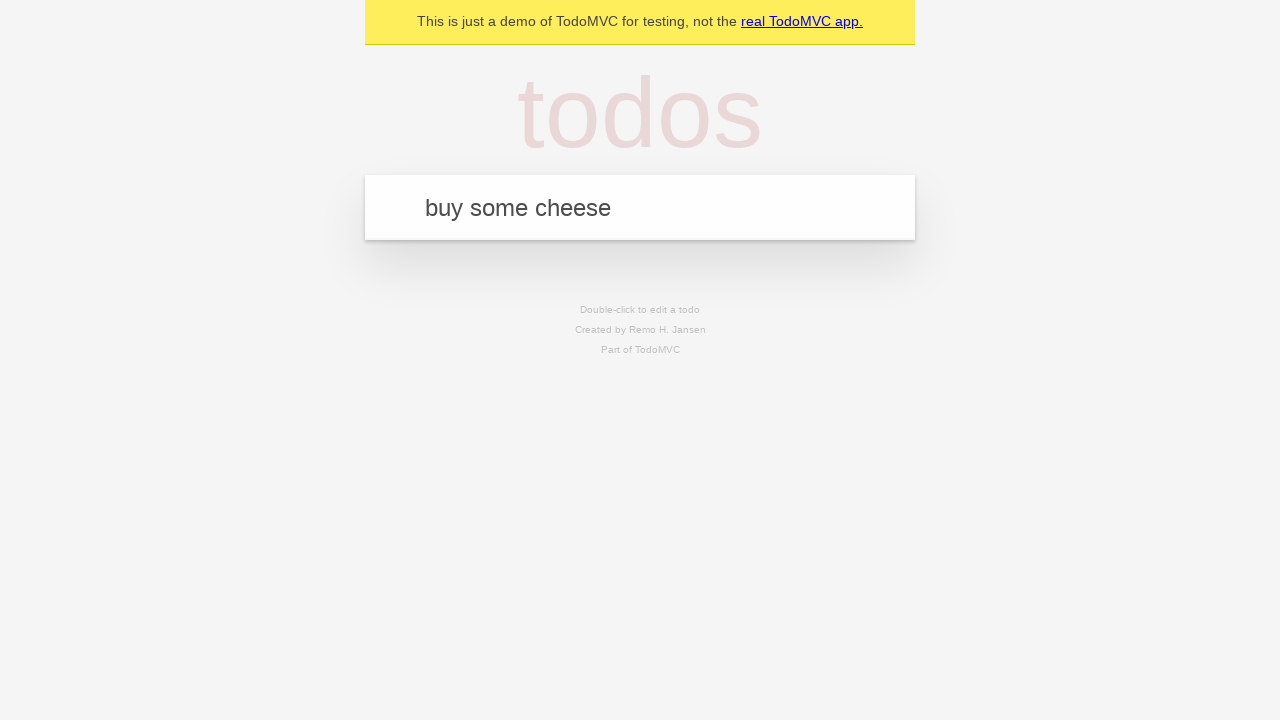

Pressed Enter to create first todo on internal:attr=[placeholder="What needs to be done?"i]
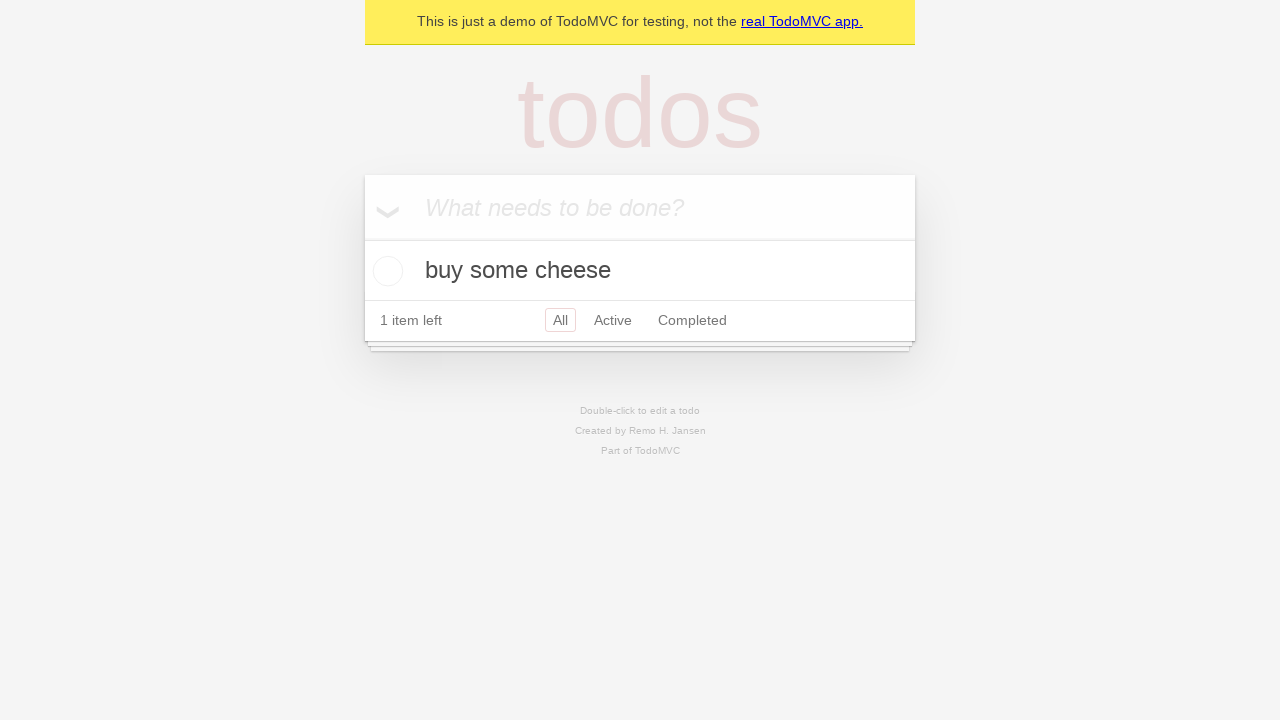

Filled input field with 'feed the cat' on internal:attr=[placeholder="What needs to be done?"i]
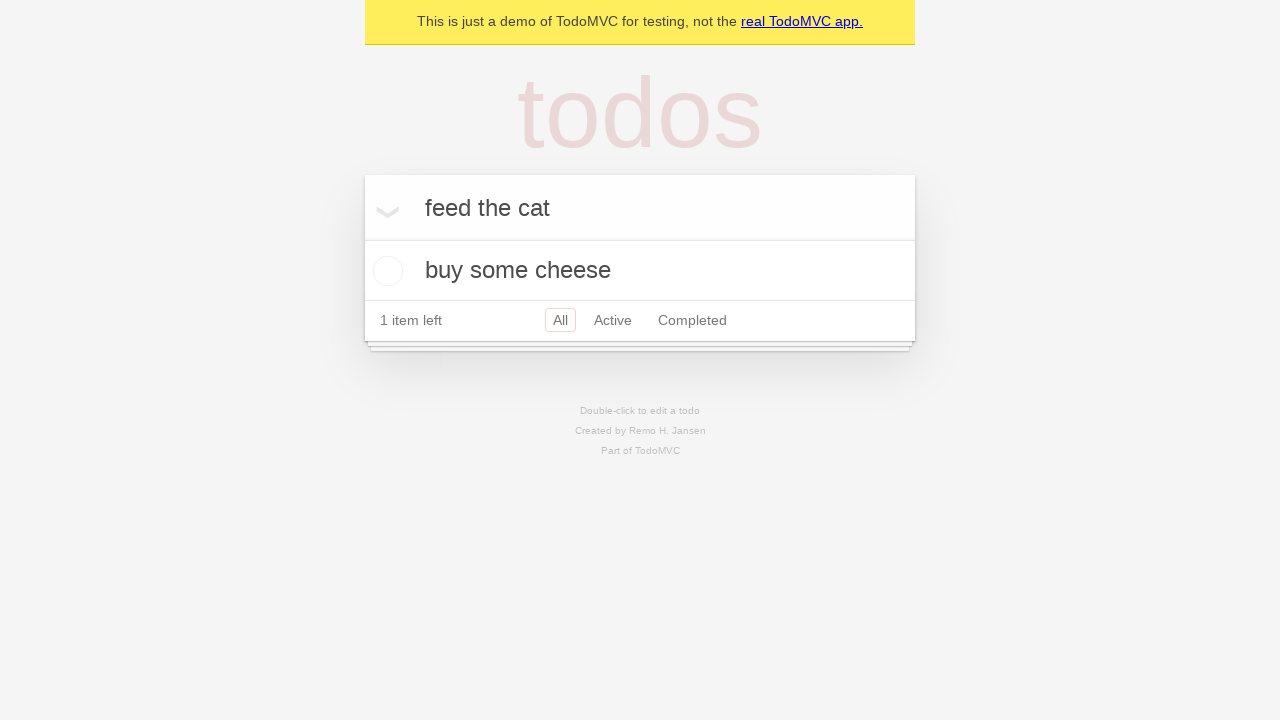

Pressed Enter to create second todo on internal:attr=[placeholder="What needs to be done?"i]
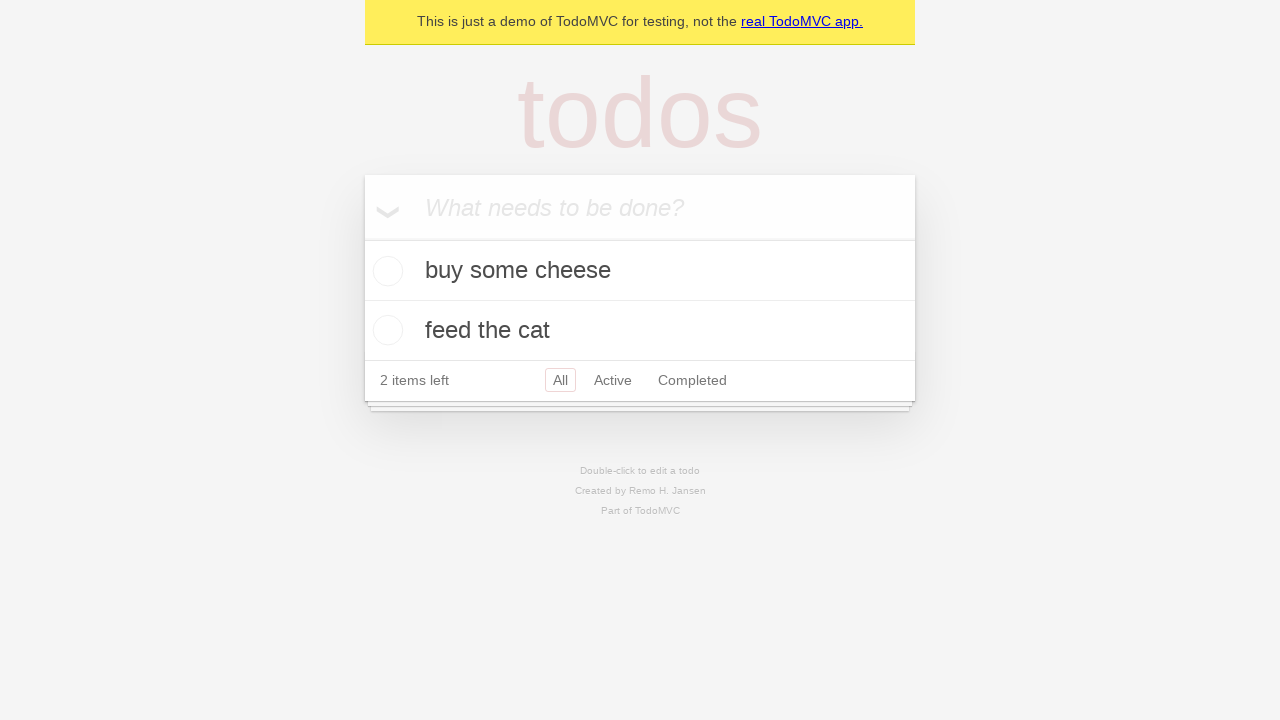

Filled input field with 'book a doctors appointment' on internal:attr=[placeholder="What needs to be done?"i]
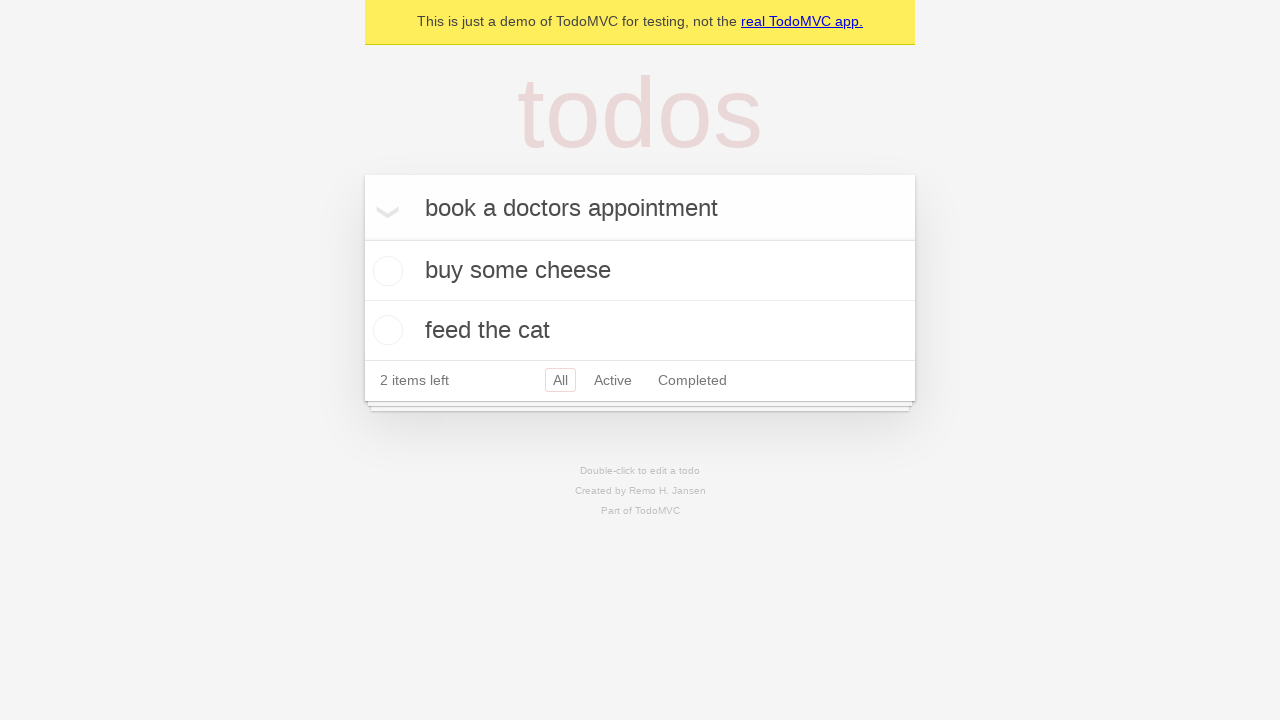

Pressed Enter to create third todo on internal:attr=[placeholder="What needs to be done?"i]
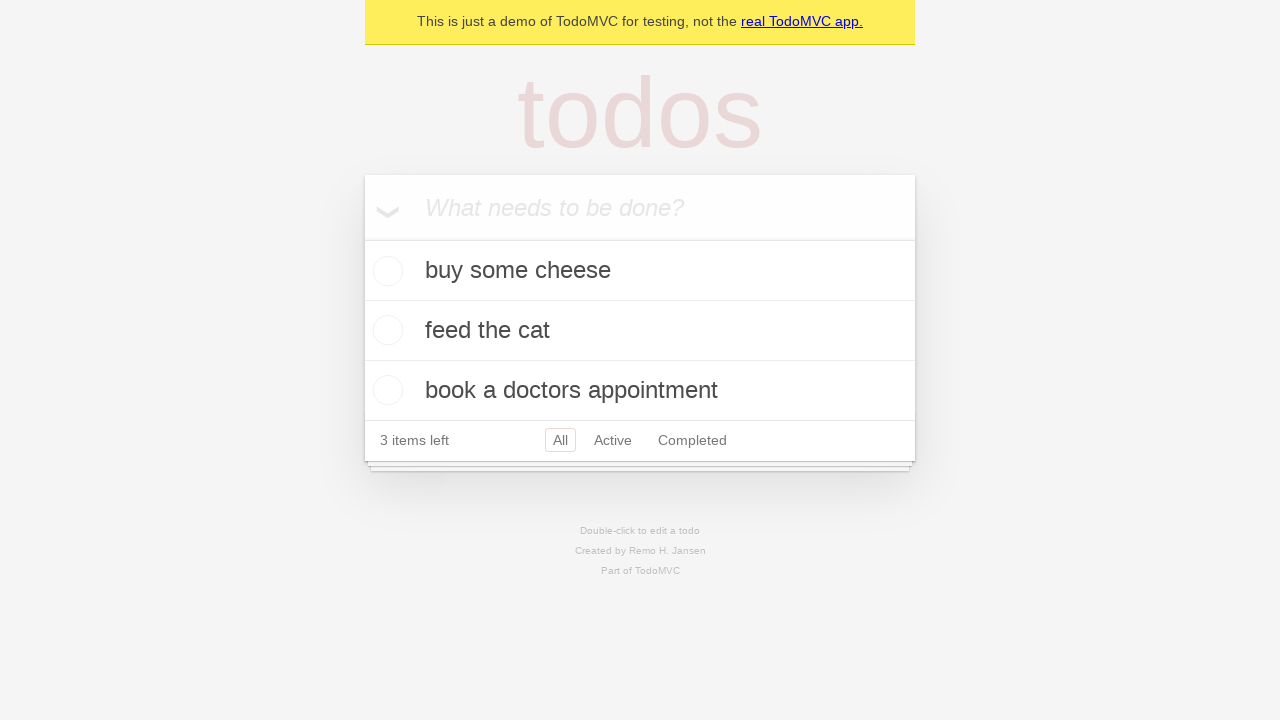

Double-clicked second todo item to enter edit mode at (640, 331) on internal:testid=[data-testid="todo-item"s] >> nth=1
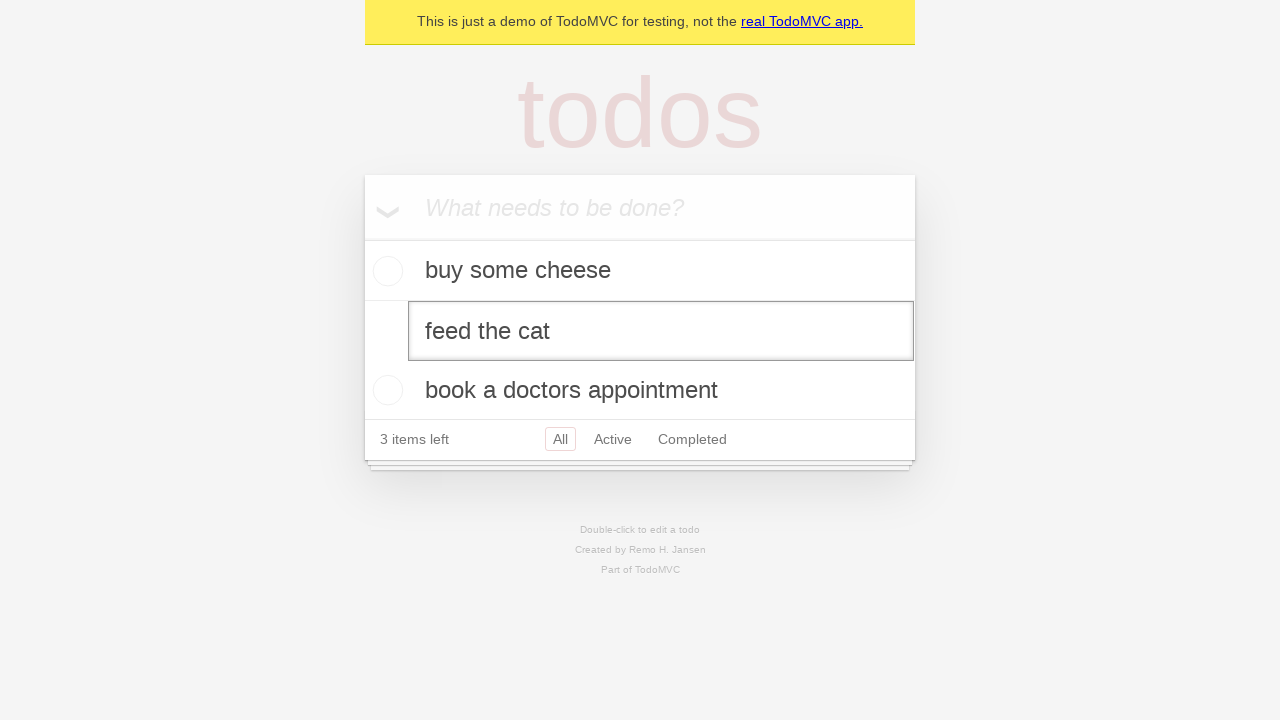

Filled edit textbox with 'buy some sausages' on internal:testid=[data-testid="todo-item"s] >> nth=1 >> internal:role=textbox[nam
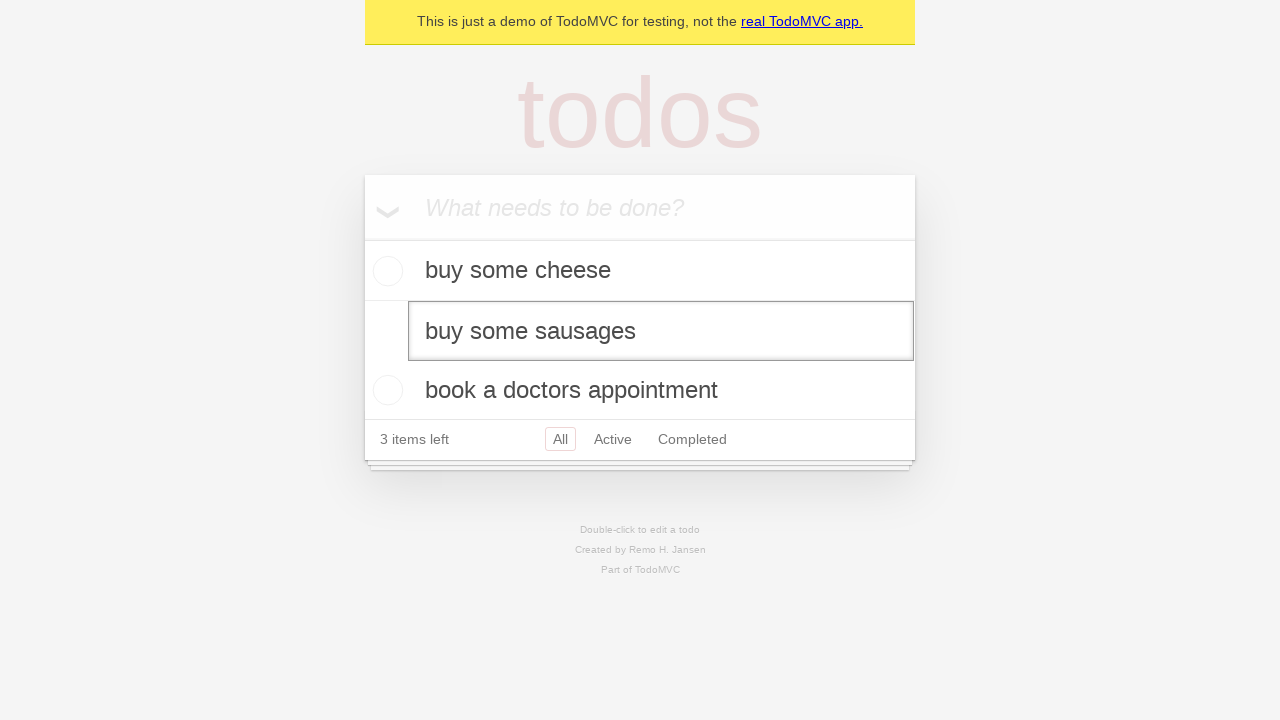

Pressed Escape to cancel edit and restore original text on internal:testid=[data-testid="todo-item"s] >> nth=1 >> internal:role=textbox[nam
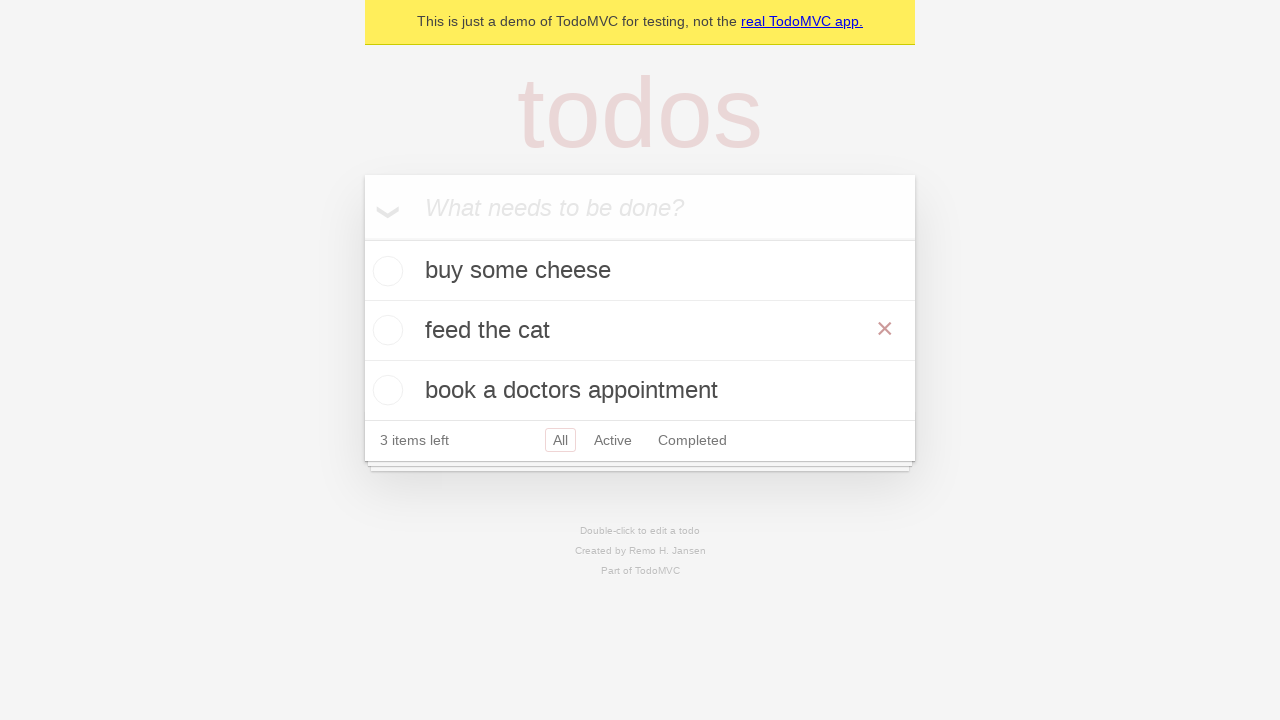

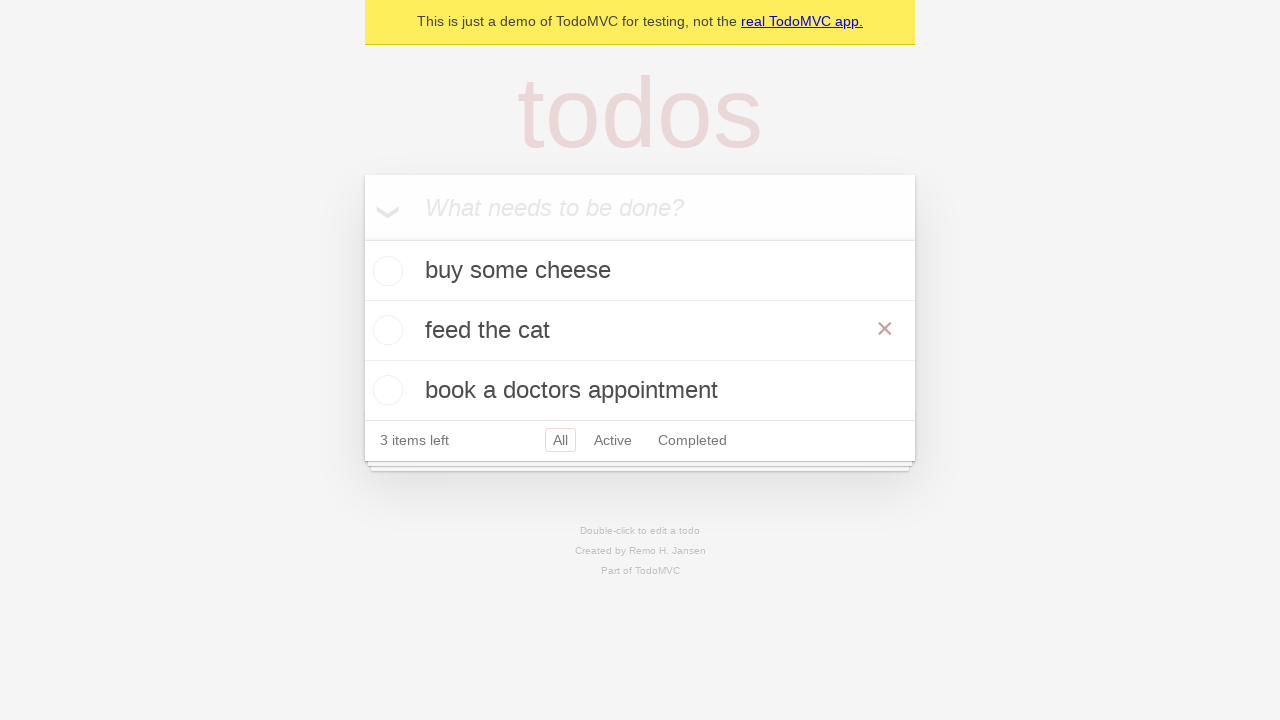